Tests product search functionality by entering "shoe" in the search box and submitting the search form

Starting URL: https://www.testotomasyonu.com

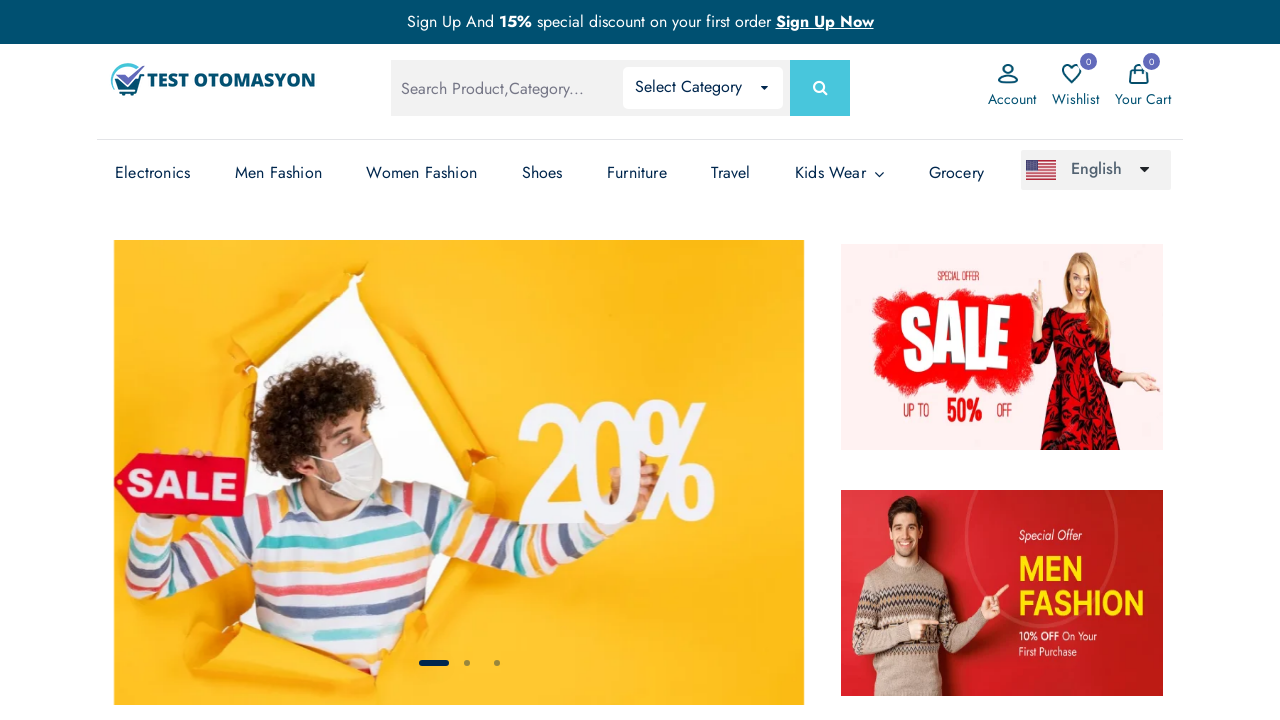

Filled search box with 'shoe' on #global-search
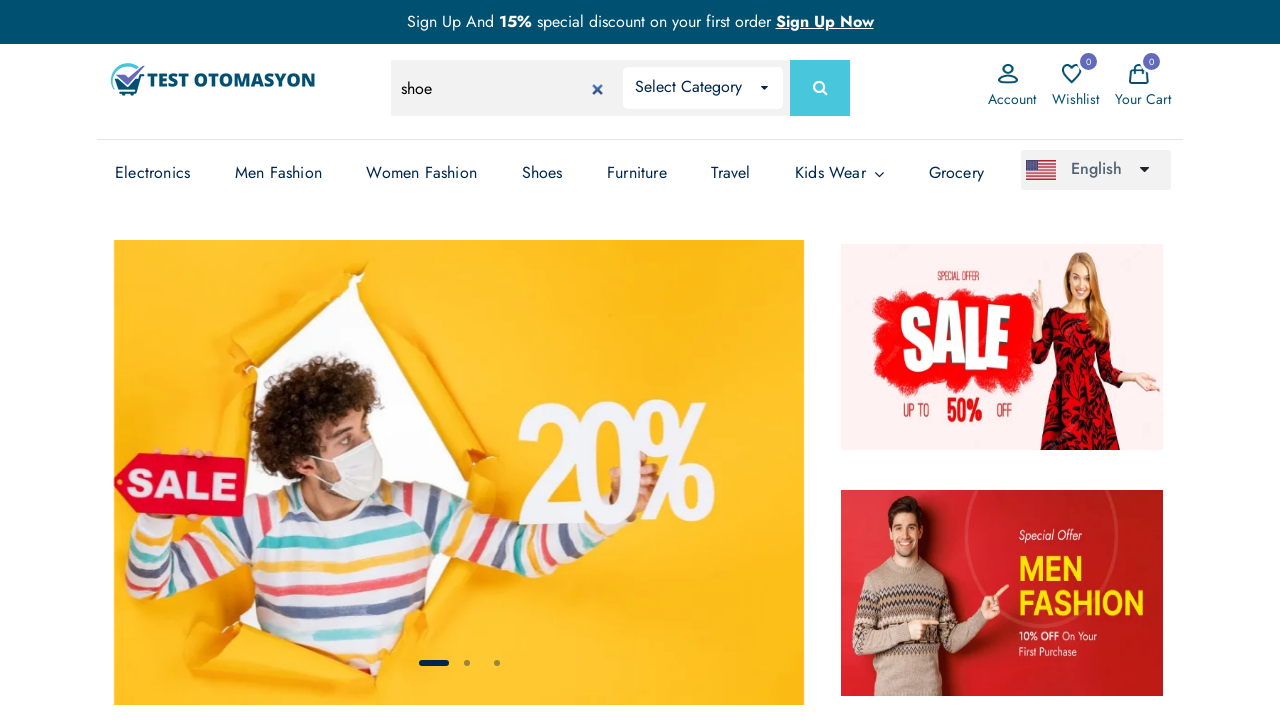

Pressed Enter to submit the search form on #global-search
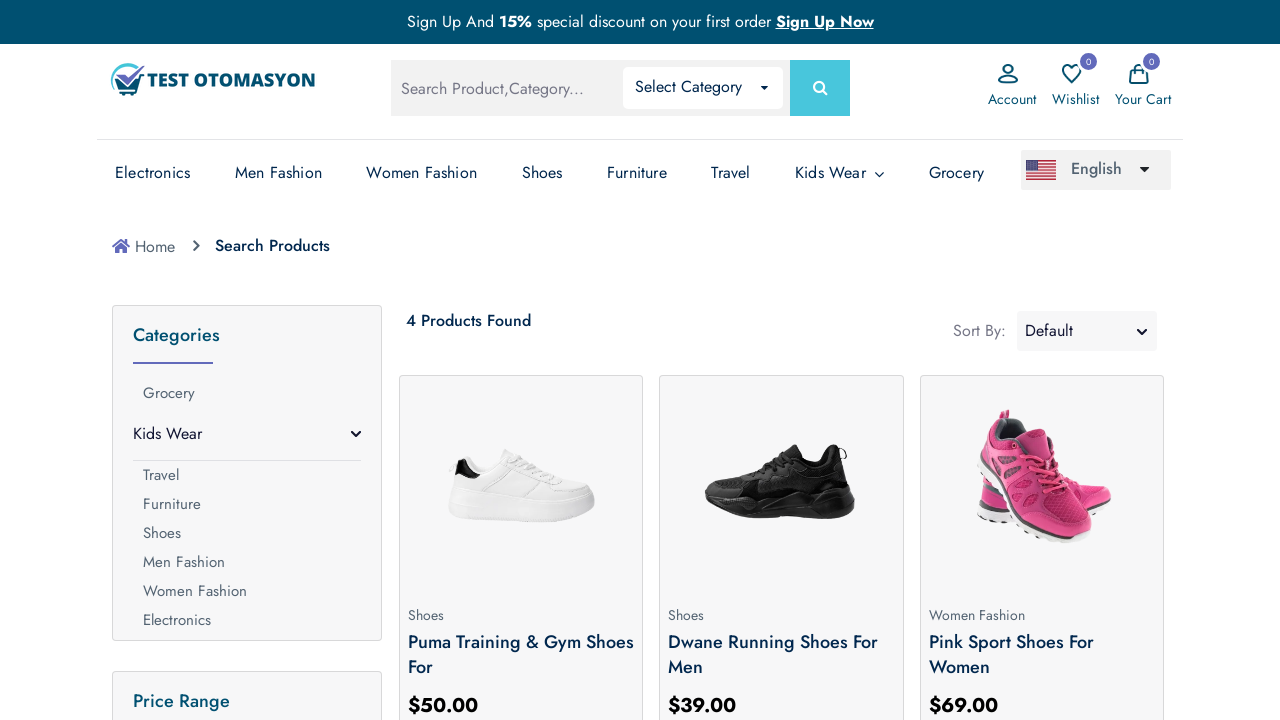

Search results loaded and network idle
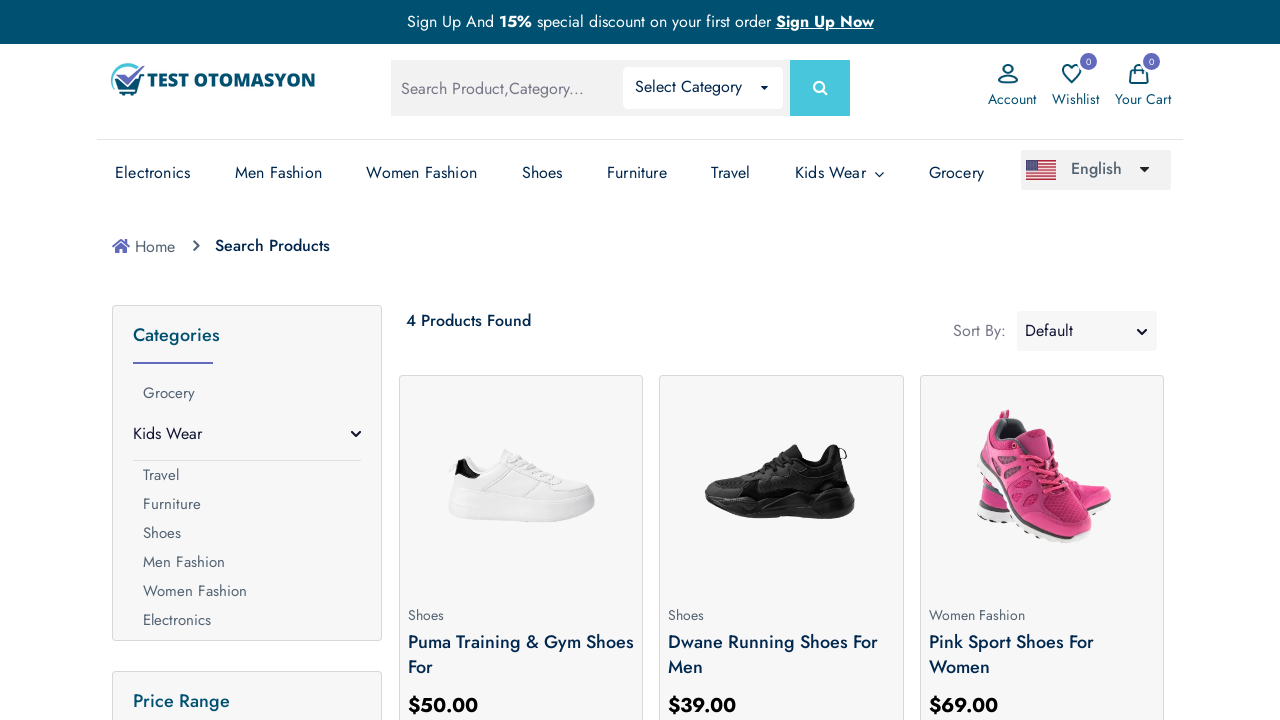

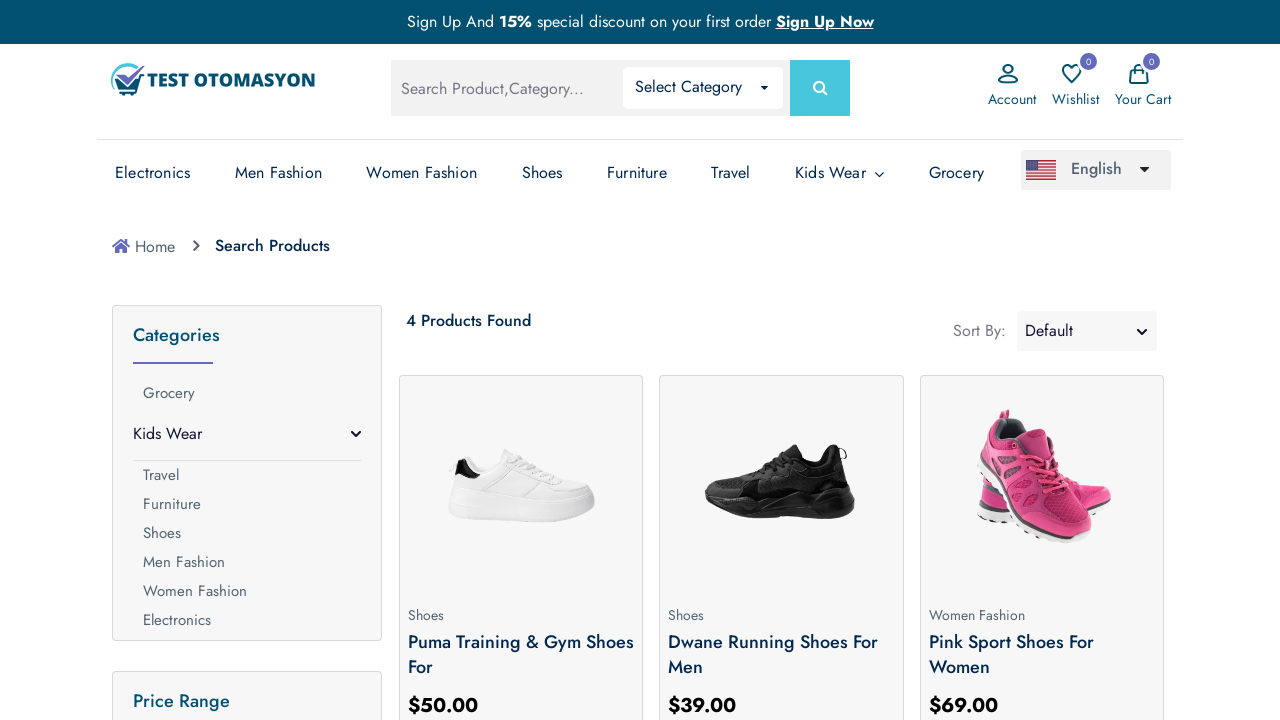